Tests dynamic properties by clicking a button and waiting for it to become enabled and another button to become visible

Starting URL: https://demoqa.com/dynamic-properties

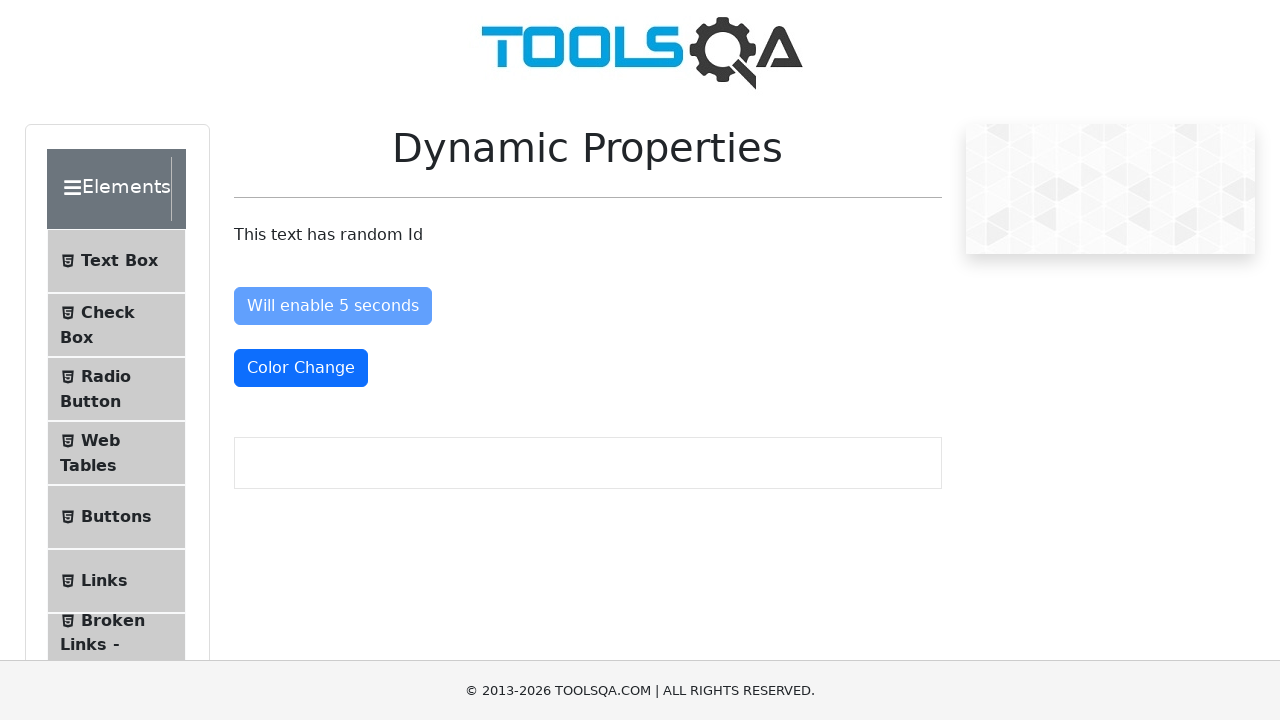

Button #enableAfter was disabled, exception caught as expected on button#enableAfter
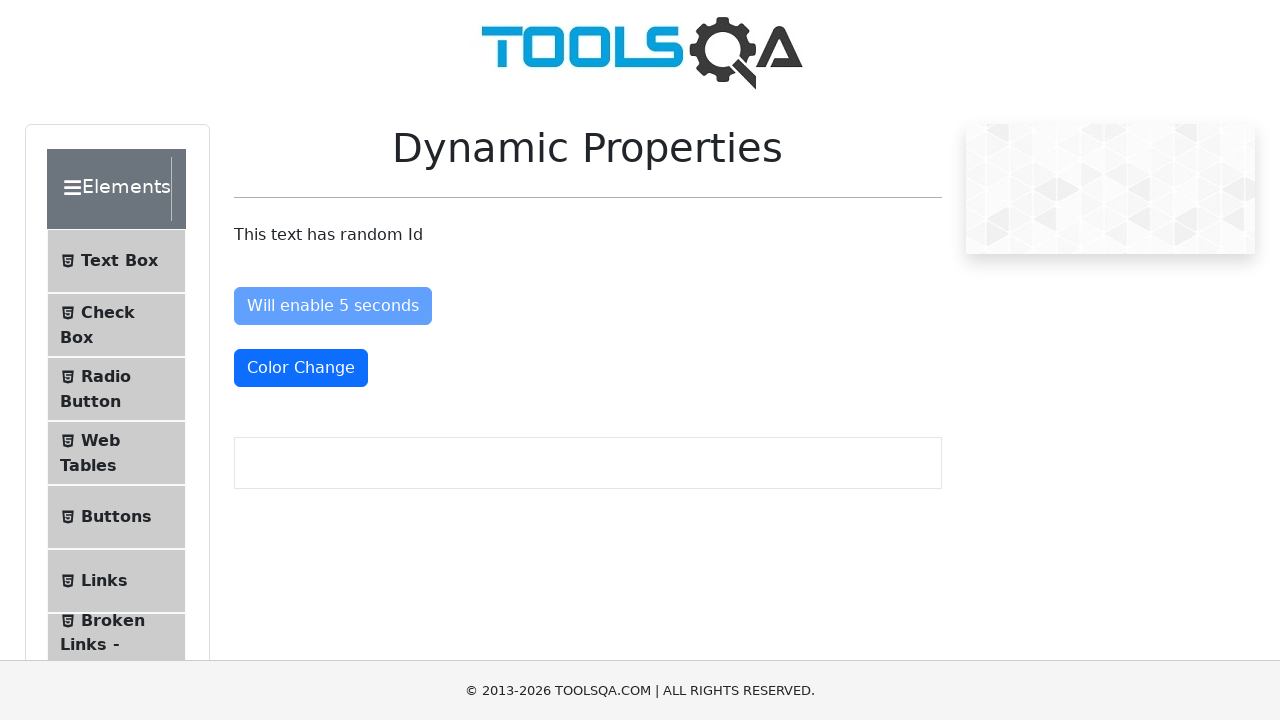

Button #enableAfter became enabled after 5 seconds
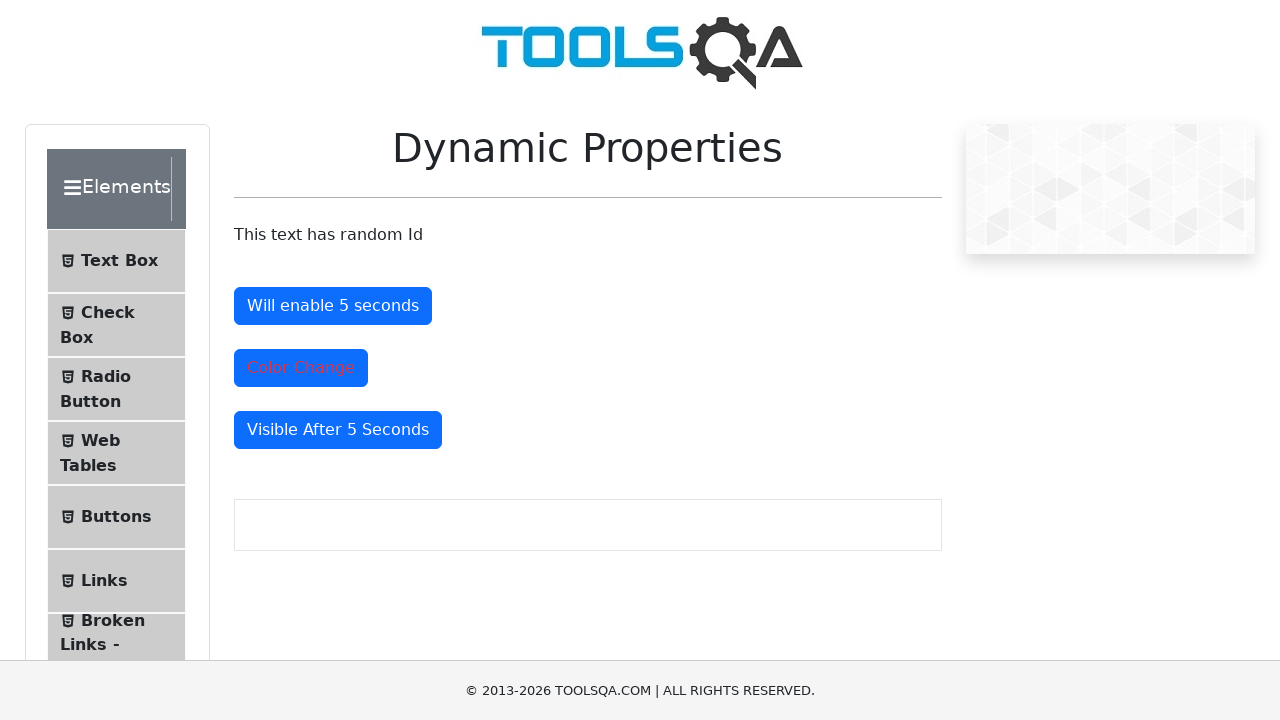

Button #visibleAfter became visible
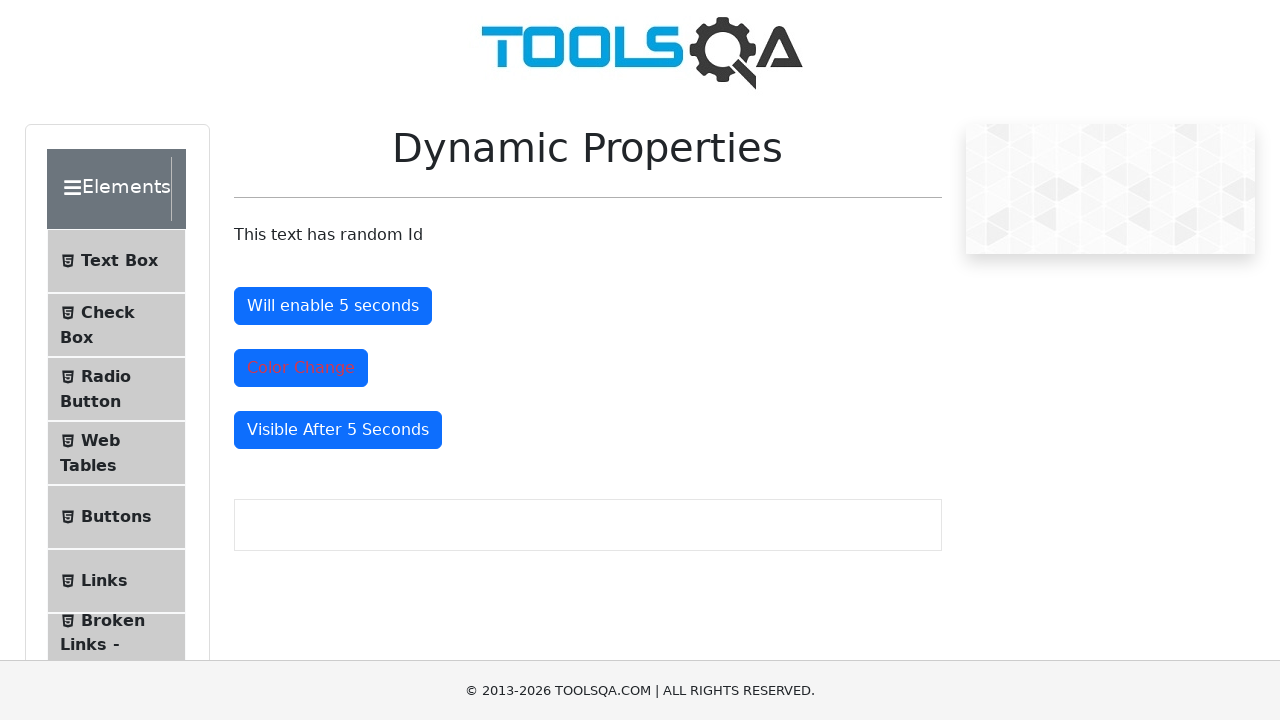

Clicked the now-enabled button #enableAfter at (333, 306) on button#enableAfter
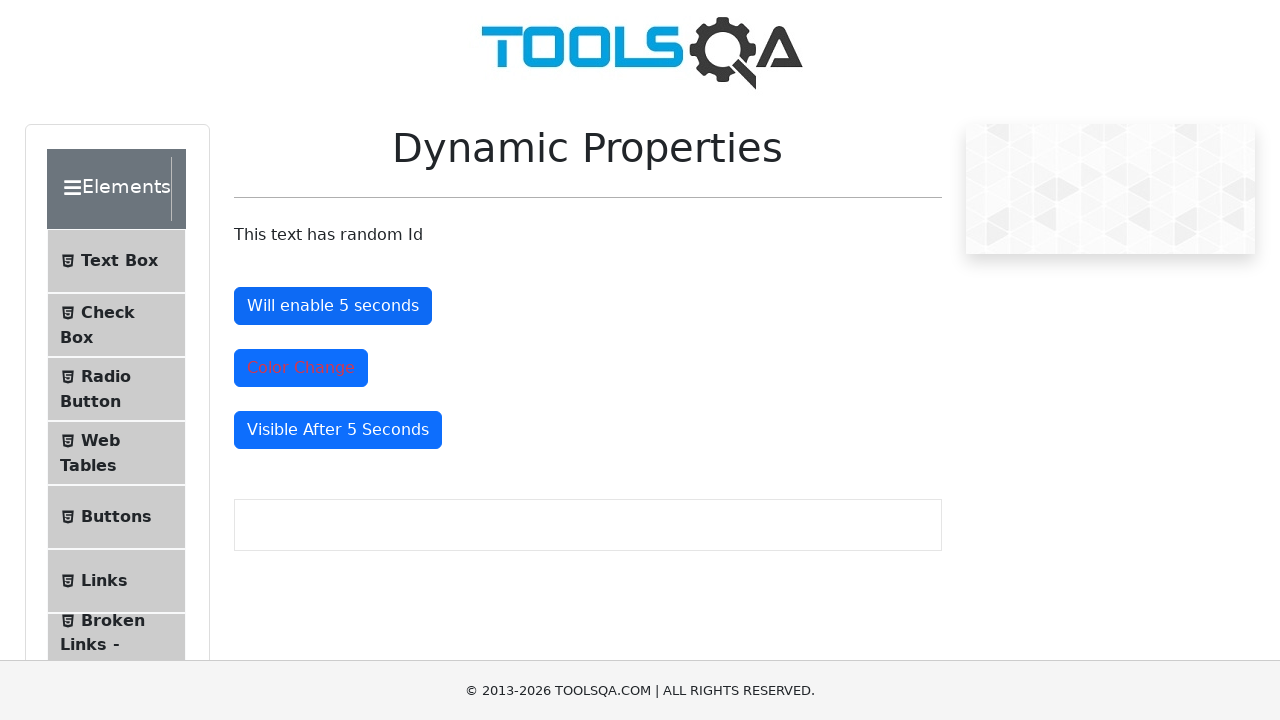

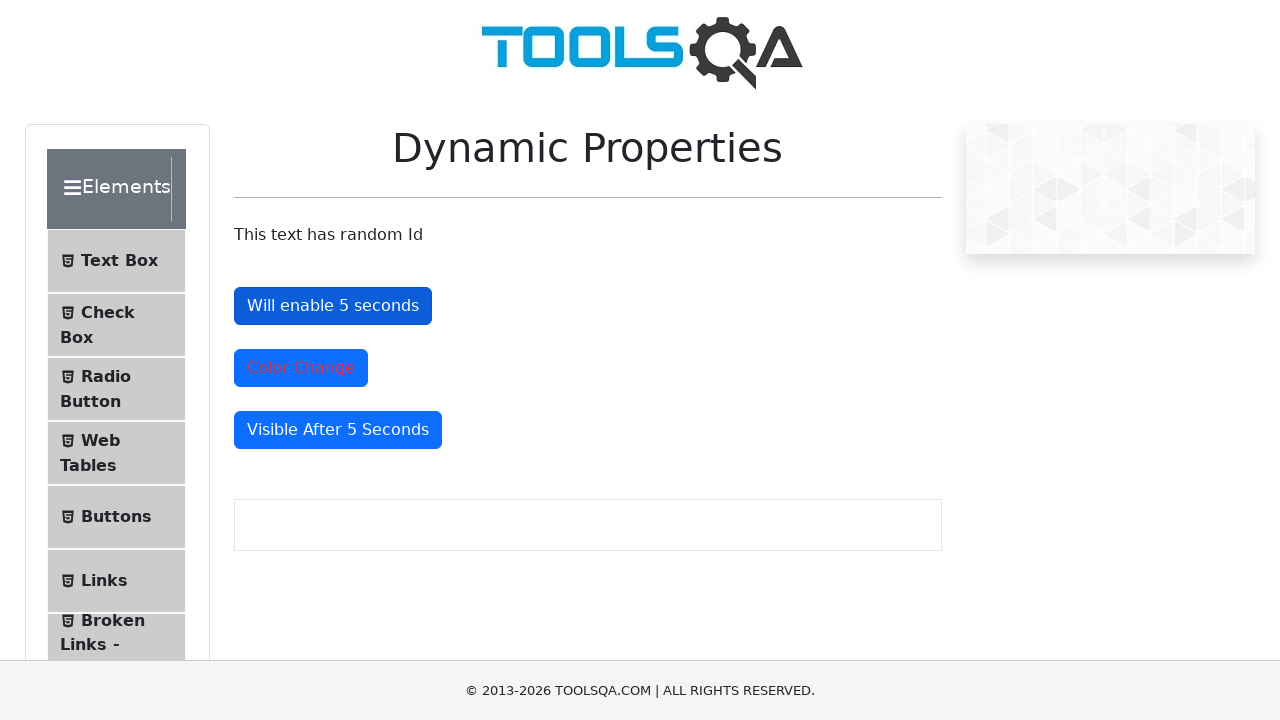